Tests keyboard input functionality by entering text into a name field

Starting URL: https://formy-project.herokuapp.com/keypress

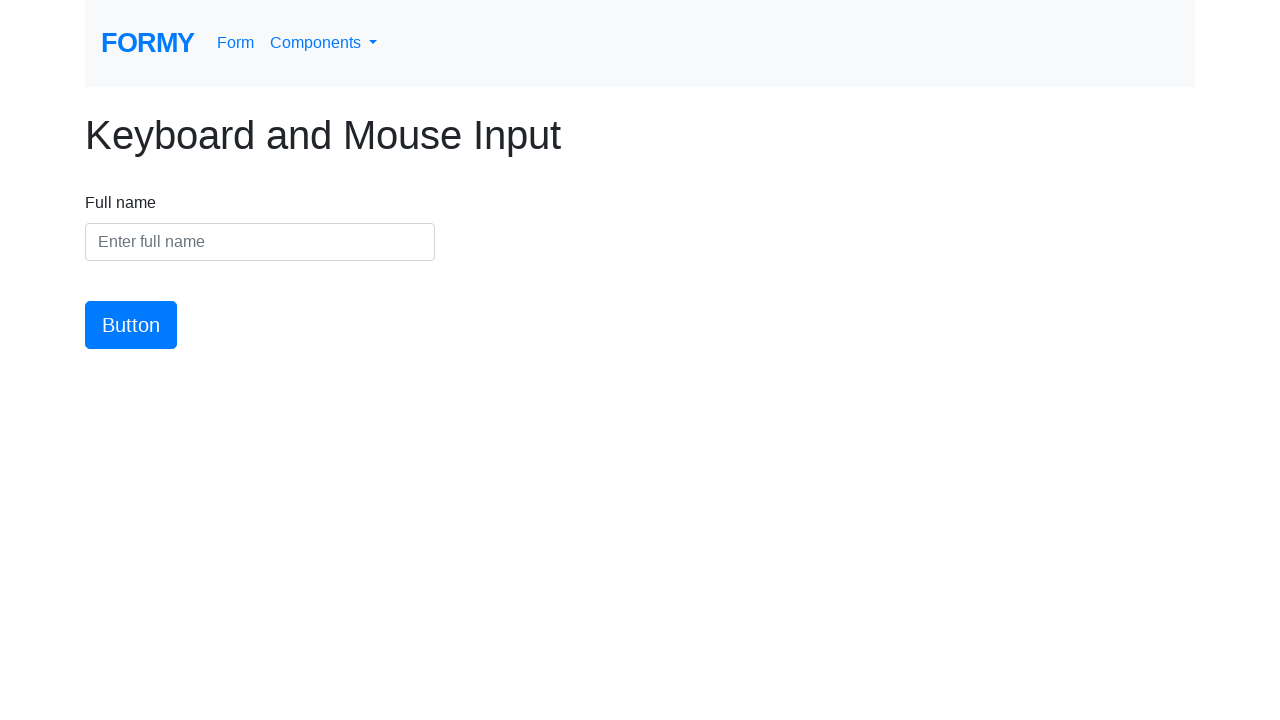

Entered 'Michael' into the name field on input#name
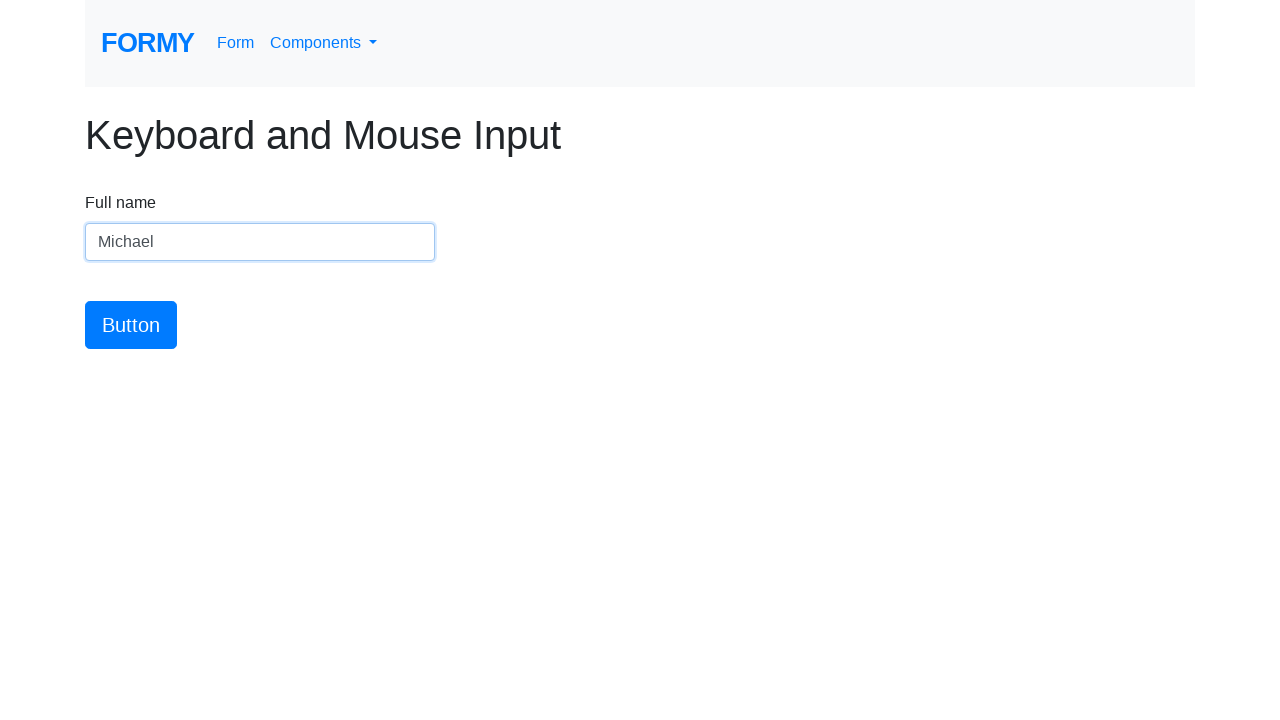

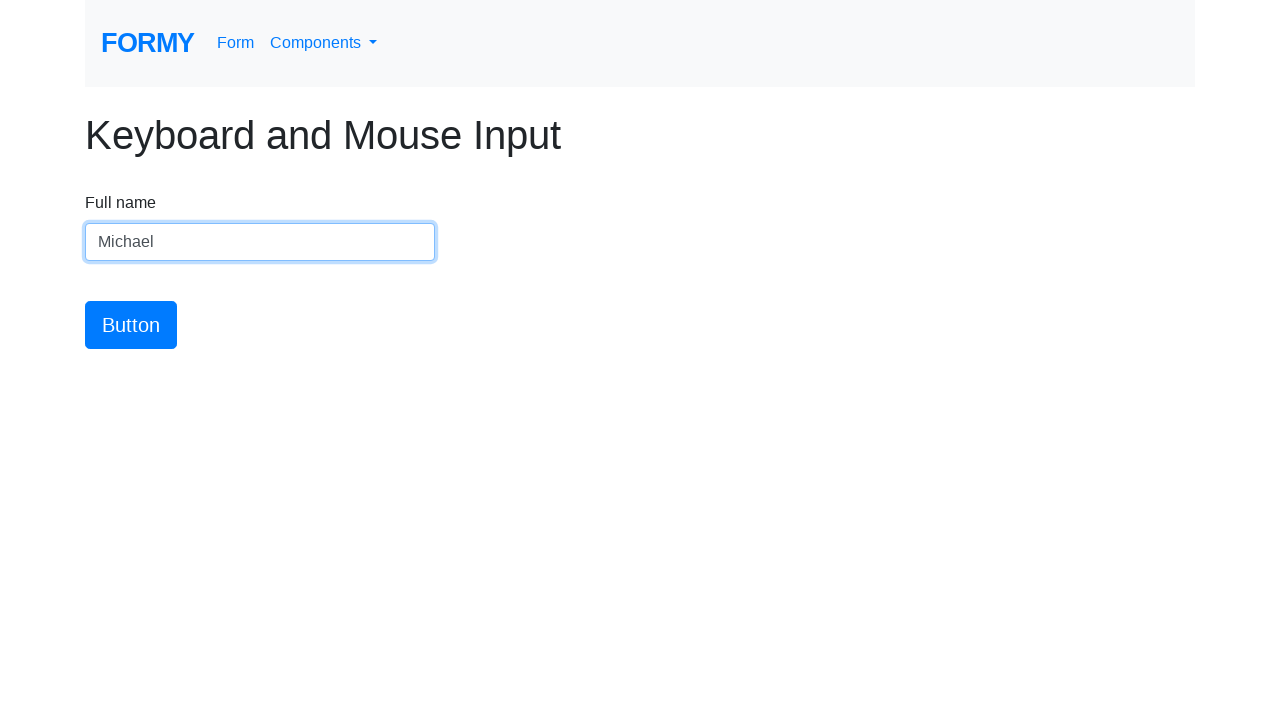